Tests that toggle-all checkbox updates state when individual items are completed or cleared

Starting URL: https://demo.playwright.dev/todomvc

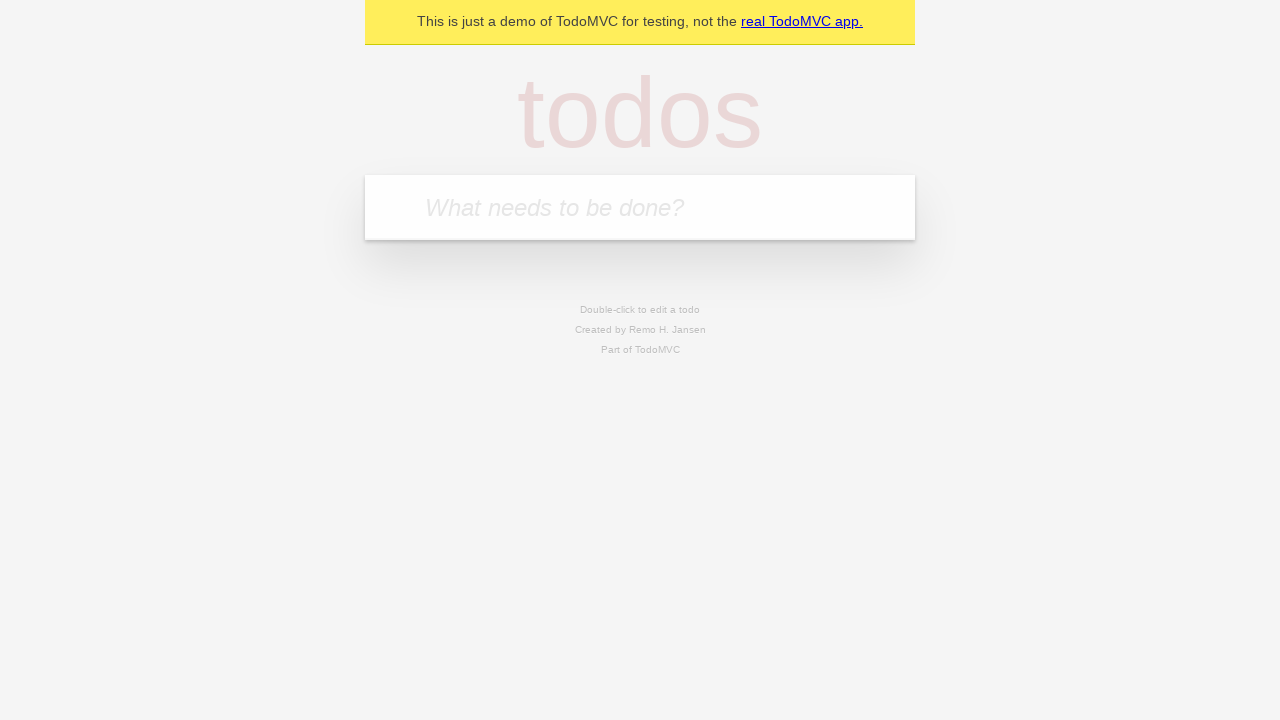

Filled new todo input with 'buy some cheese' on .new-todo
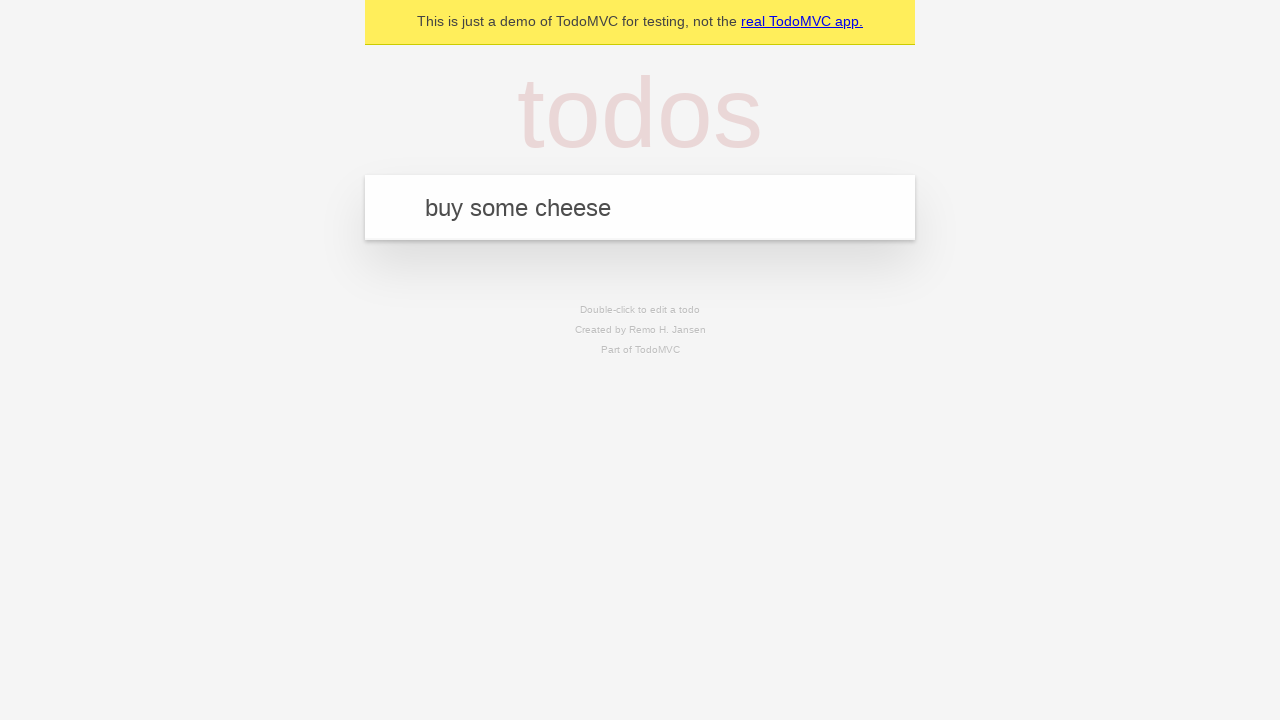

Pressed Enter to create first todo on .new-todo
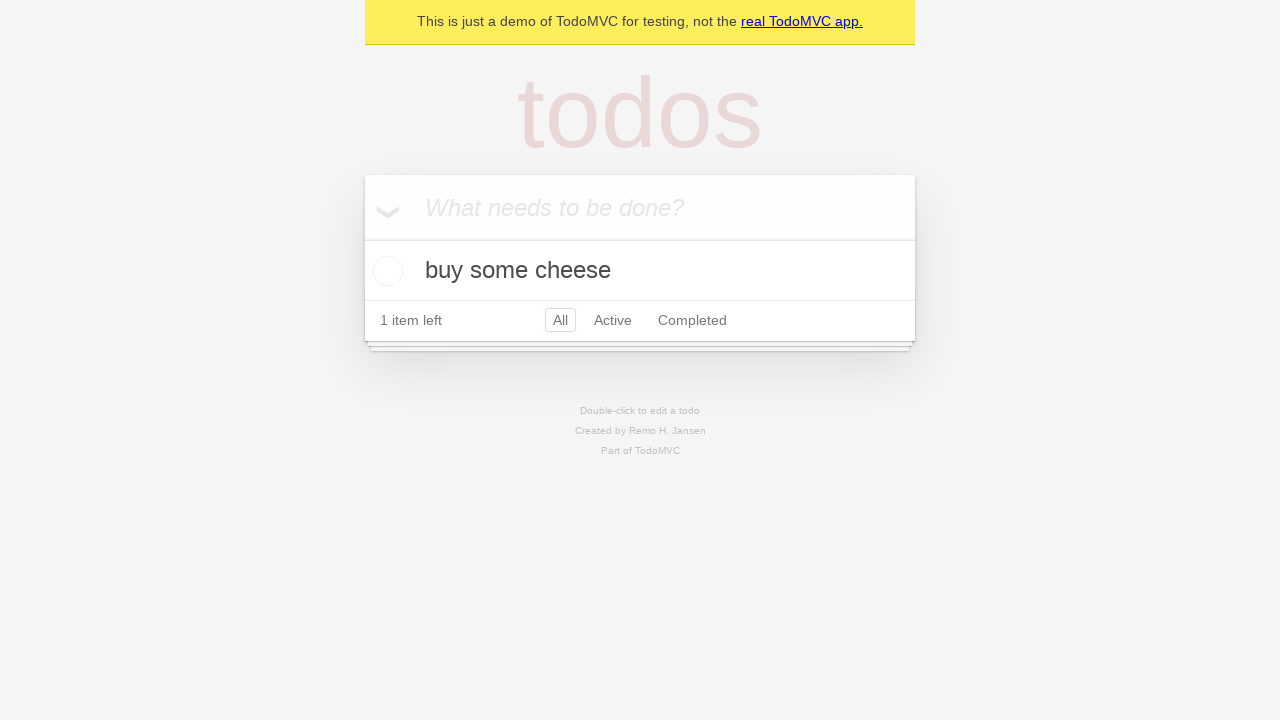

Filled new todo input with 'feed the cat' on .new-todo
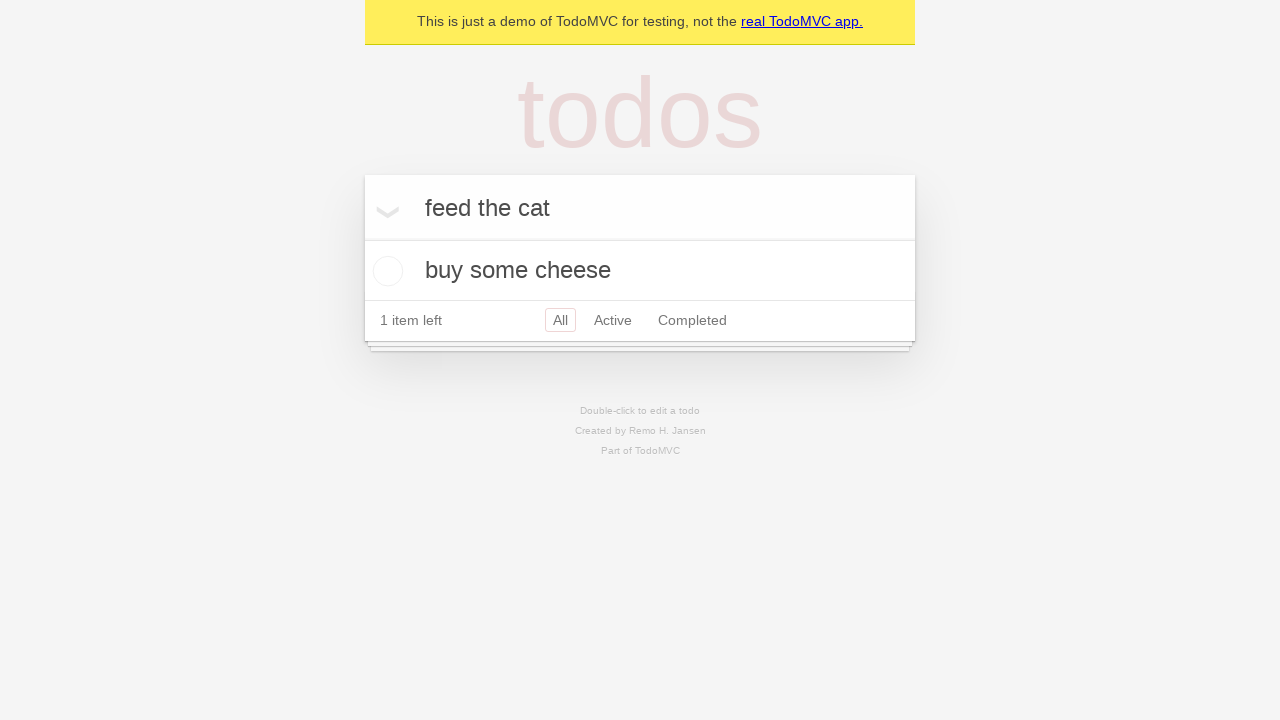

Pressed Enter to create second todo on .new-todo
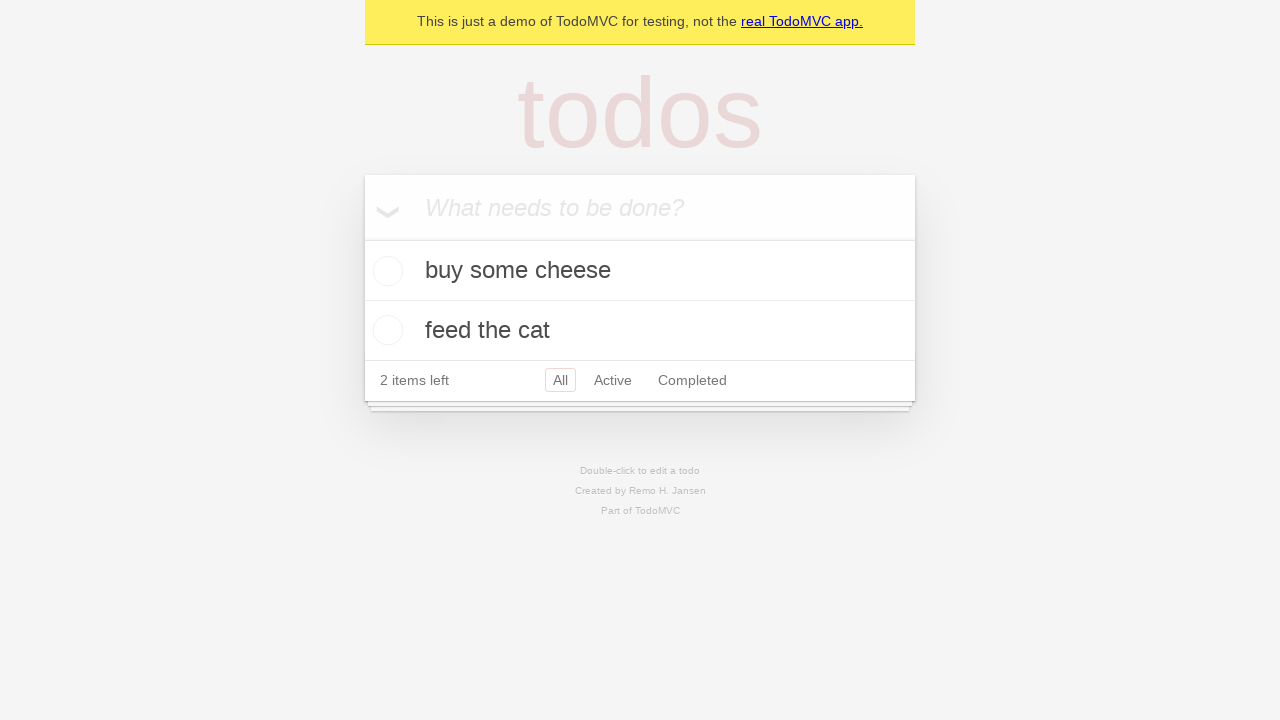

Filled new todo input with 'book a doctors appointment' on .new-todo
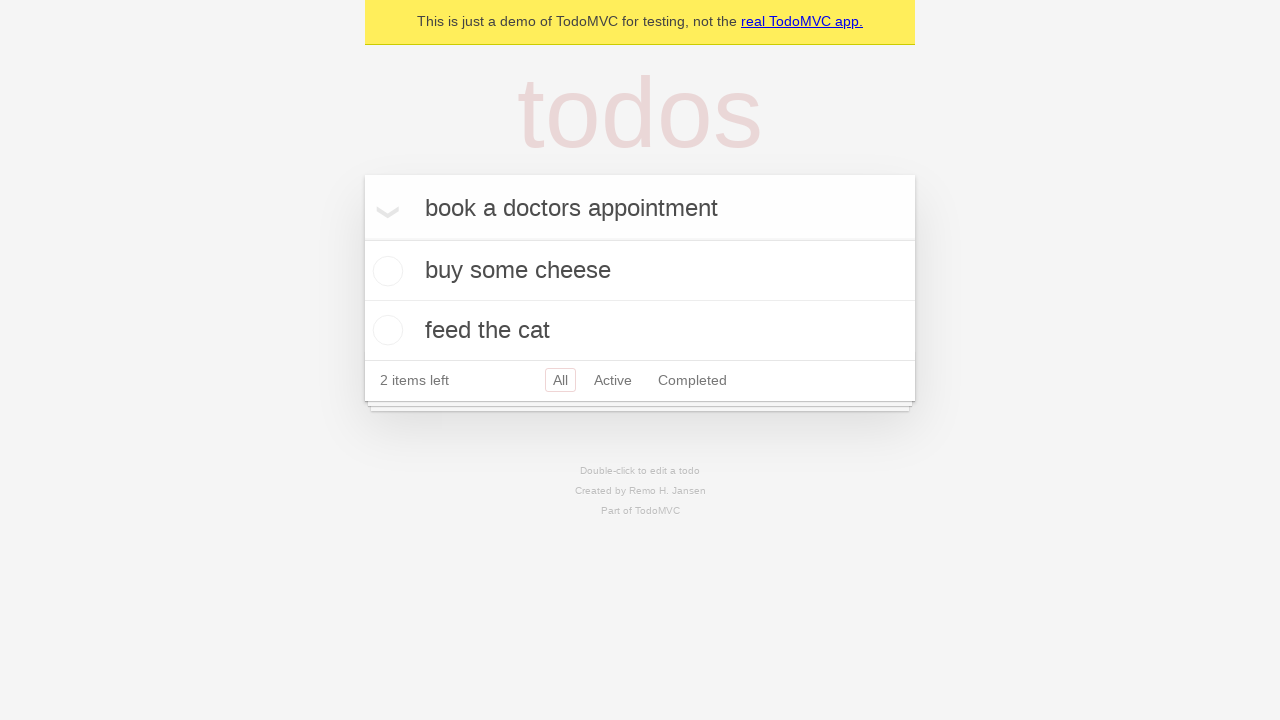

Pressed Enter to create third todo on .new-todo
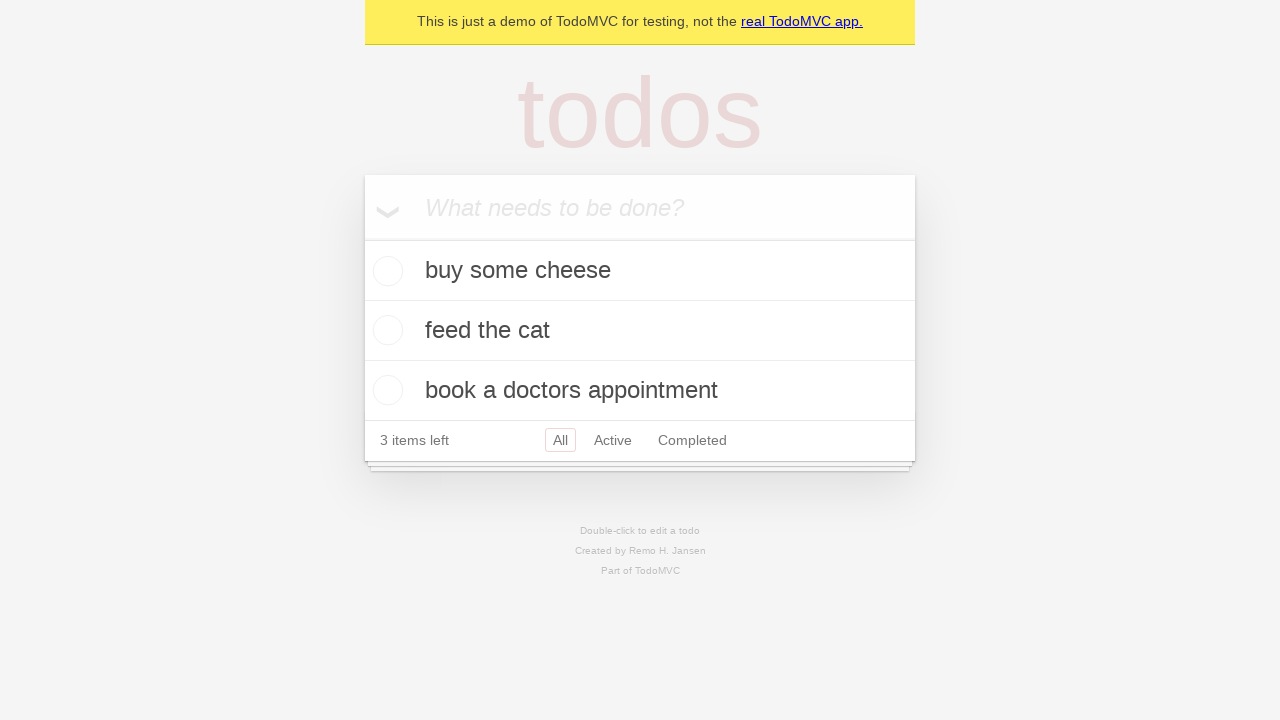

Checked toggle-all checkbox to mark all todos as completed at (362, 238) on .toggle-all
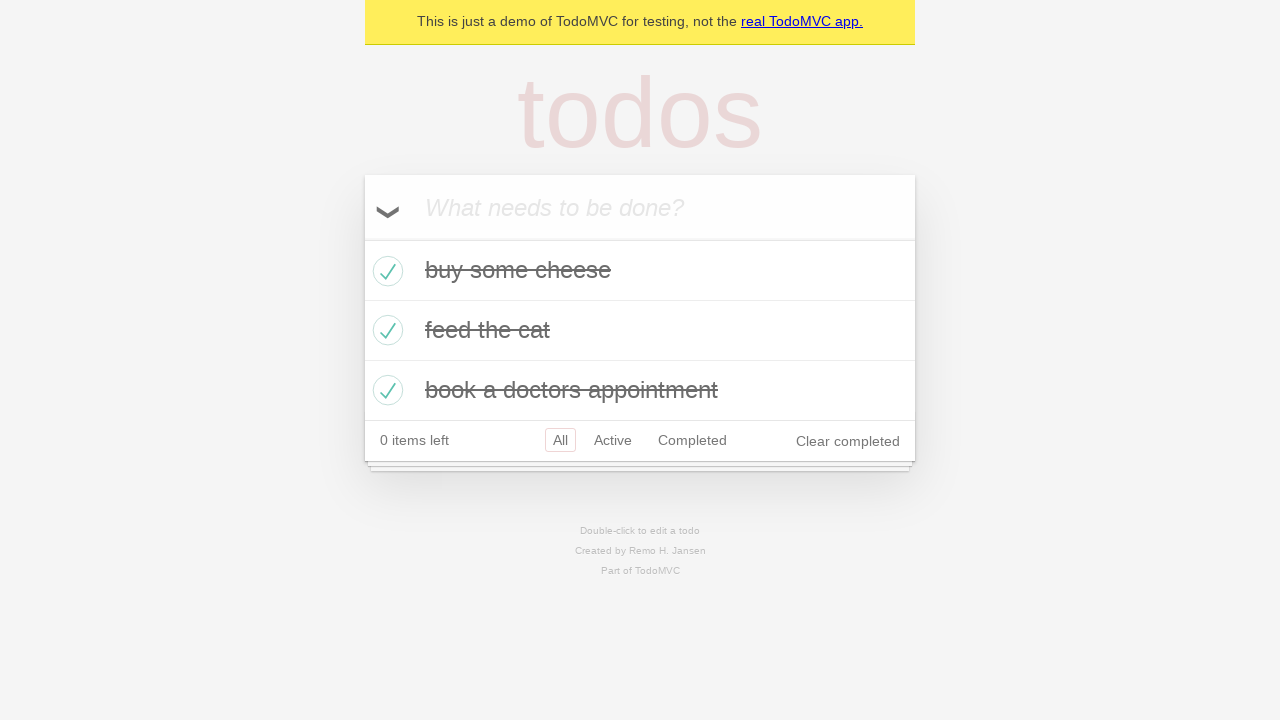

Located first todo item in the list
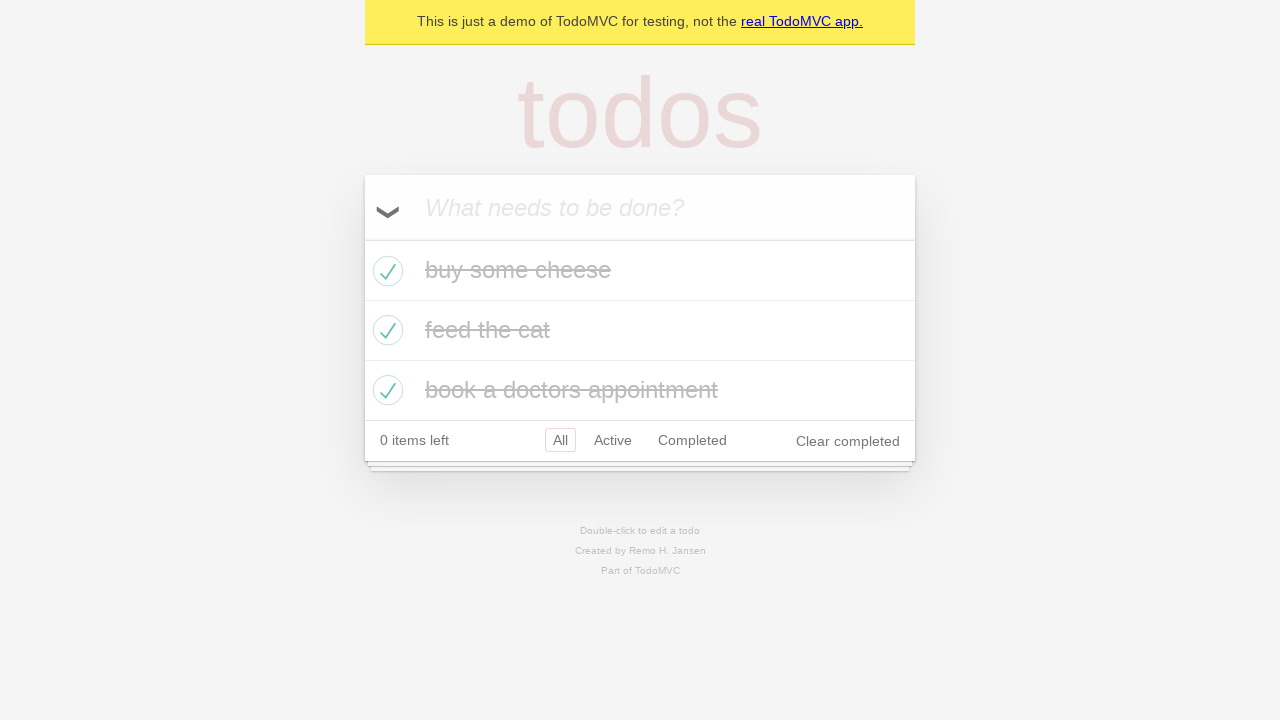

Unchecked first todo to mark it as incomplete at (385, 271) on .todo-list li >> nth=0 >> .toggle
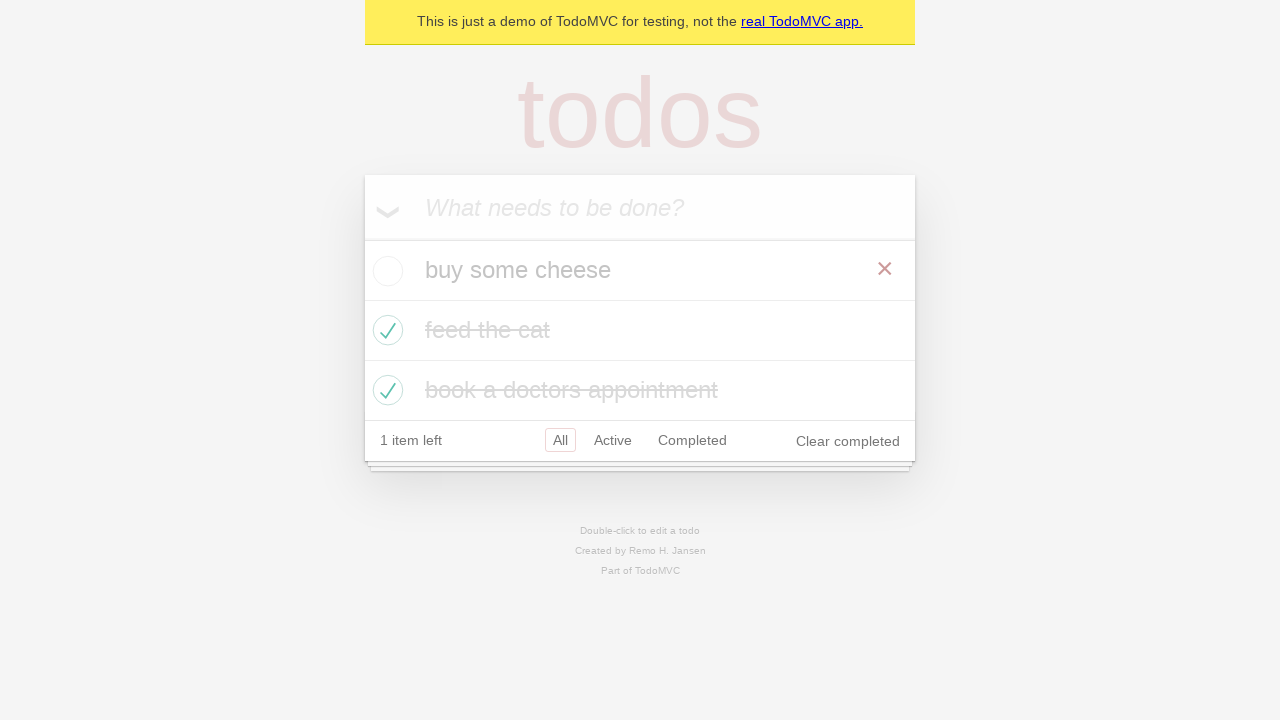

Re-checked first todo to mark it as completed again at (385, 271) on .todo-list li >> nth=0 >> .toggle
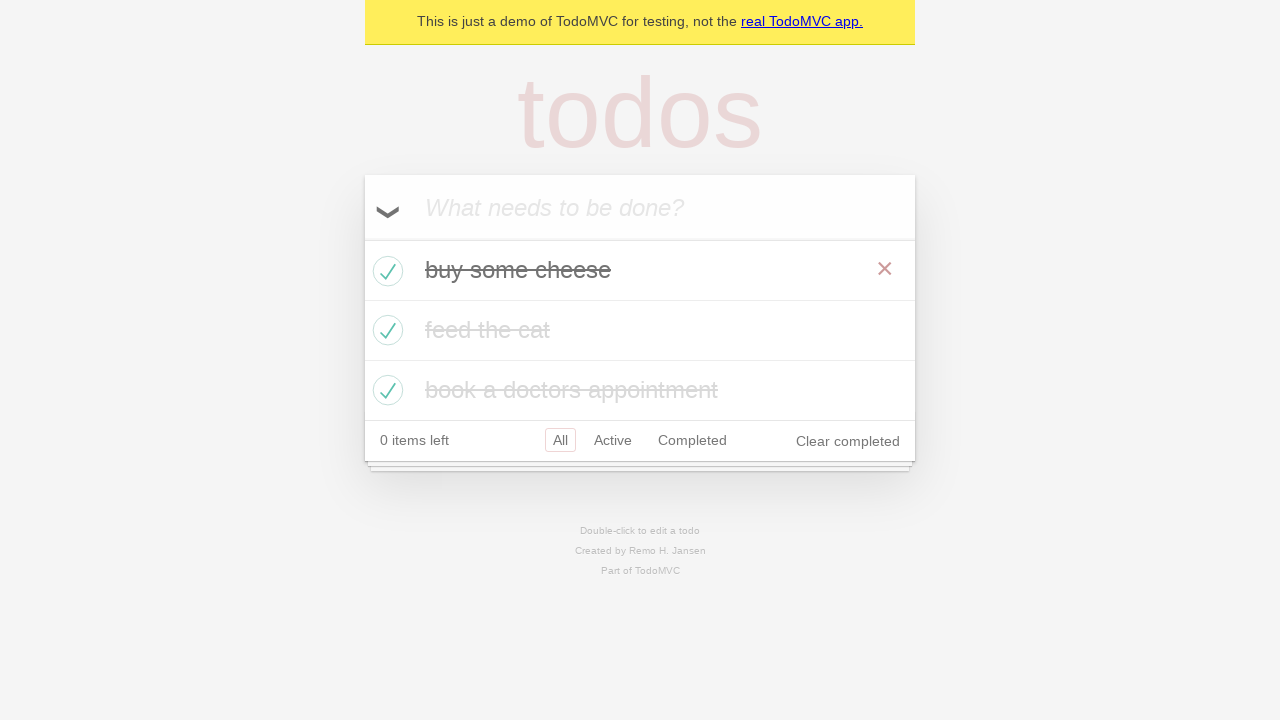

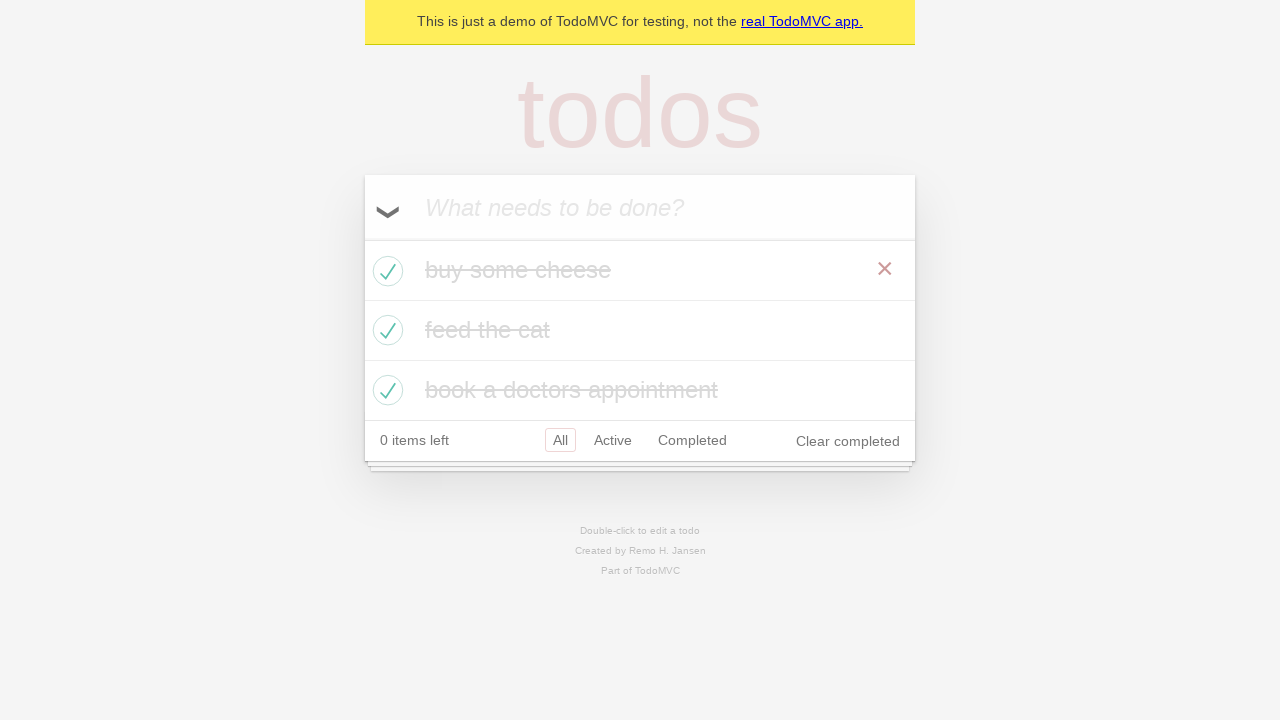